Tests a student application by entering a student identifier in a dialog box, confirming it, and navigating through the interface using keyboard actions (tab and enter)

Starting URL: https://live.monetanalytics.com/stu_proc/student.html#

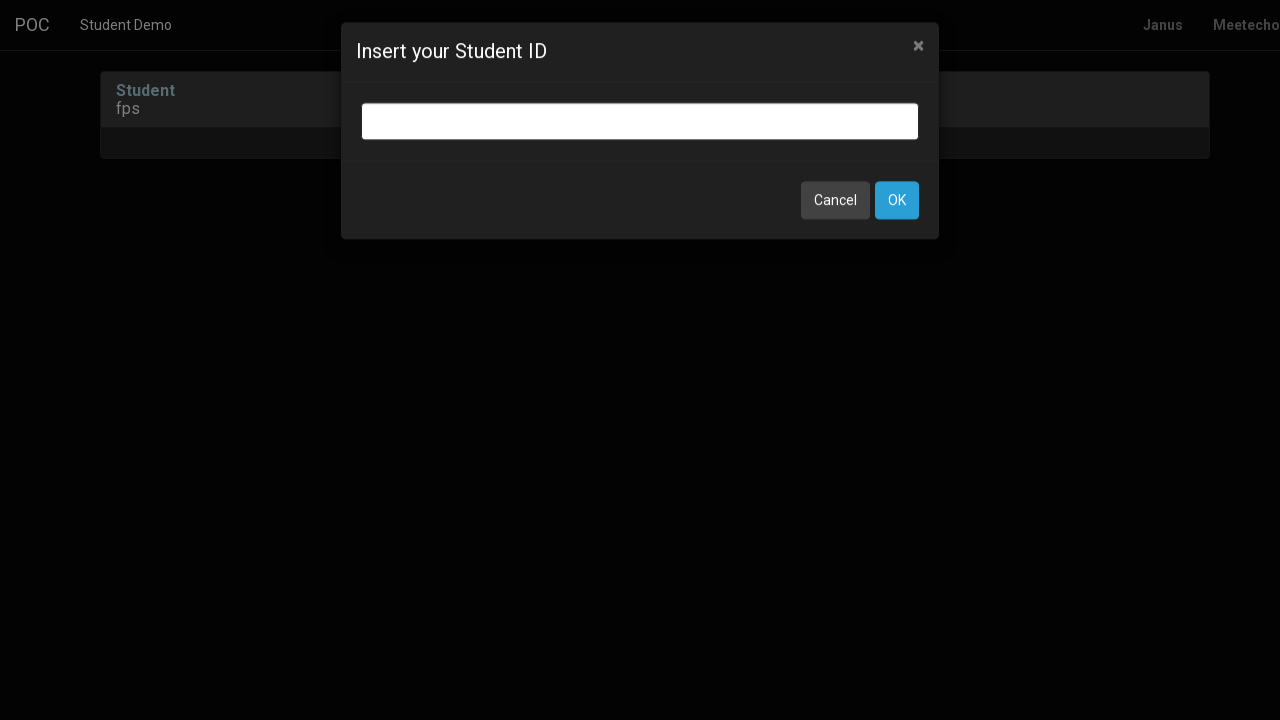

Student identifier input dialog appeared
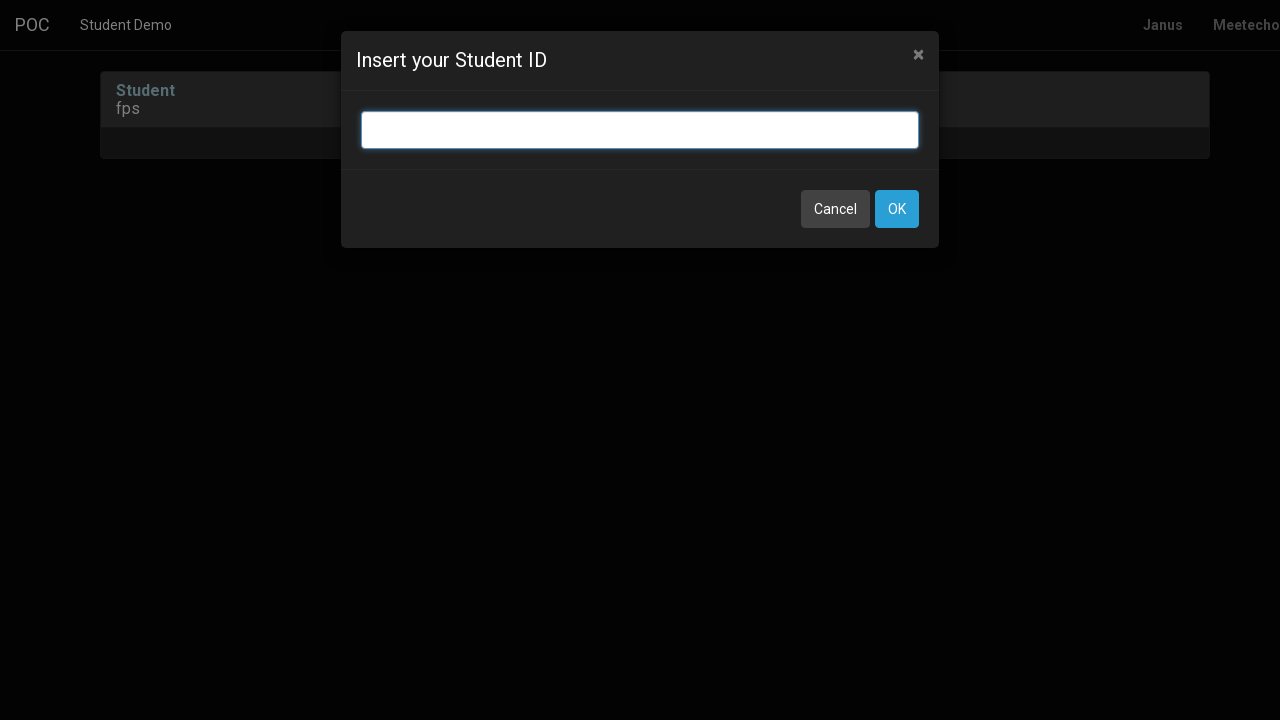

Entered student identifier 'AWS-1' in dialog box on input.bootbox-input.bootbox-input-text.form-control
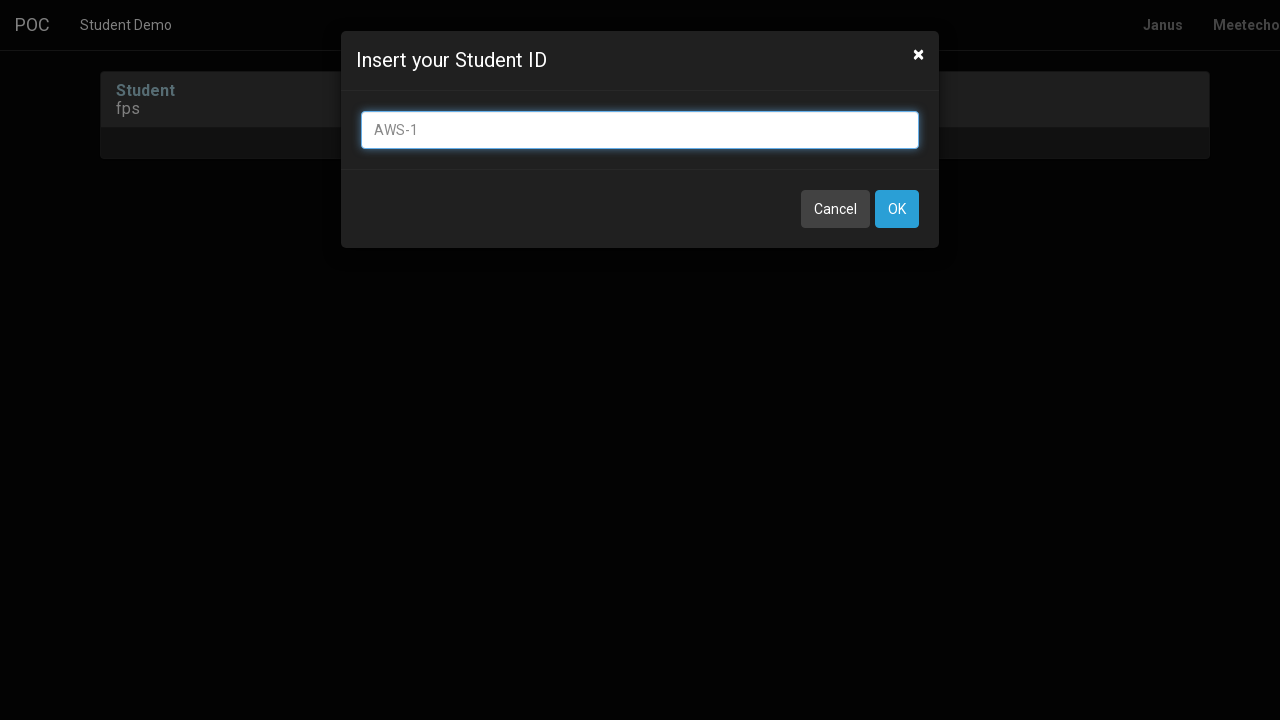

Clicked OK button to confirm student identifier at (897, 209) on button:has-text('OK')
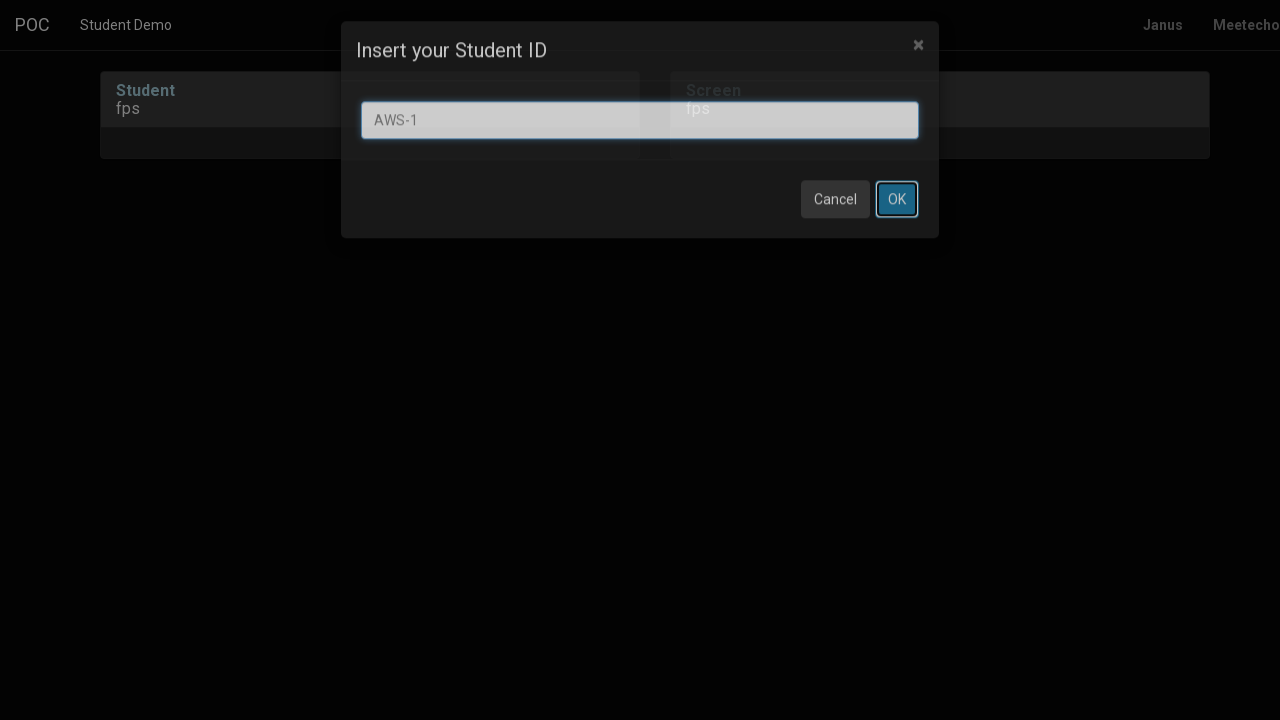

Waited 3 seconds for page to load after confirmation
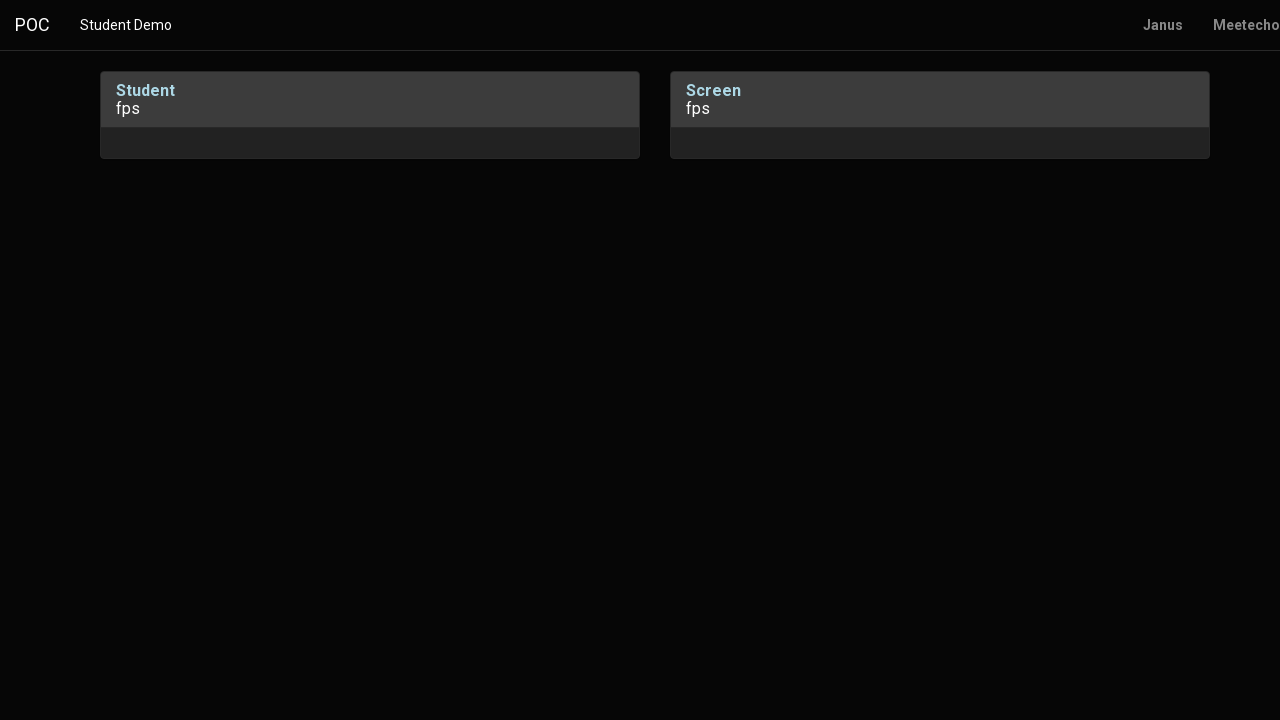

Pressed Tab to navigate interface
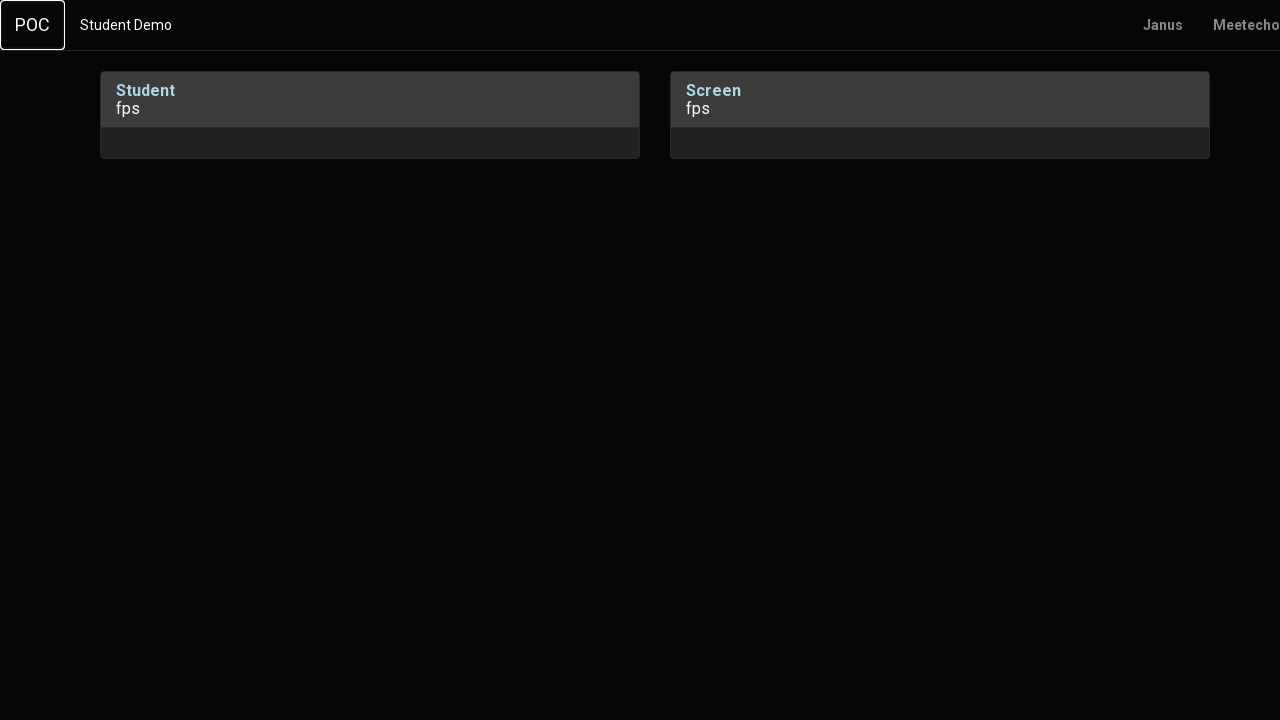

Pressed Enter to confirm selection
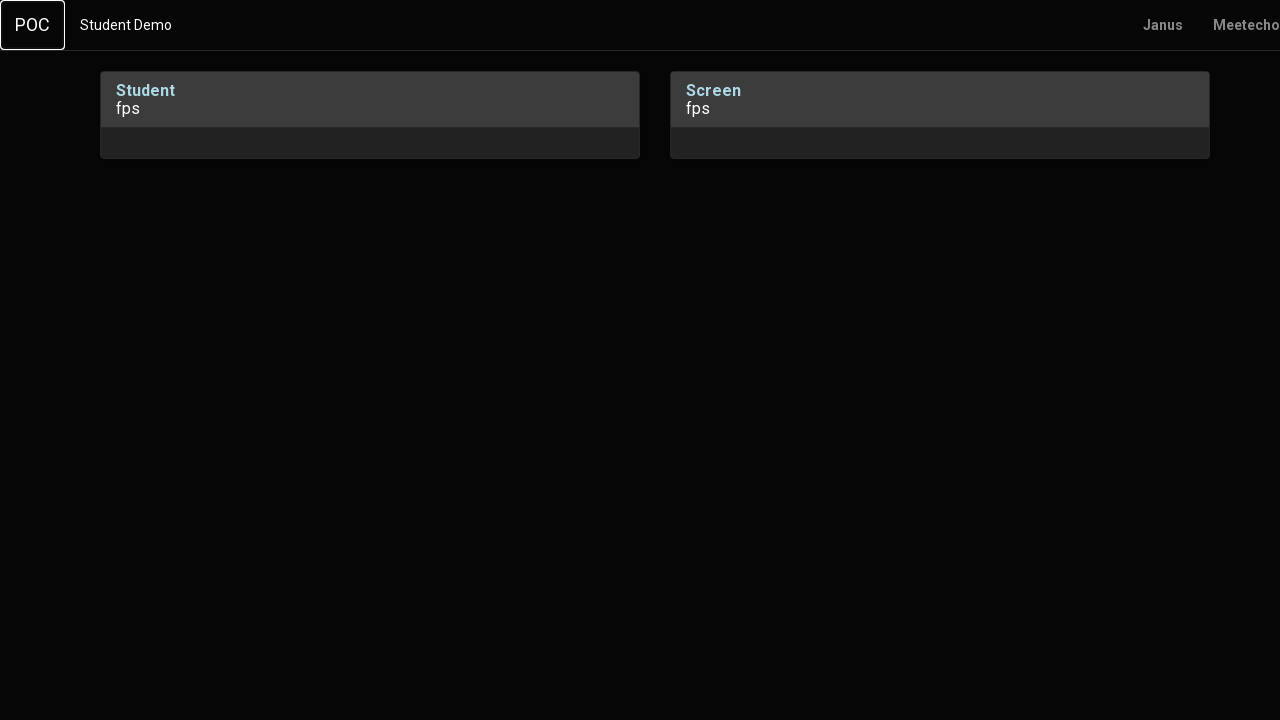

Pressed Tab to navigate further in interface
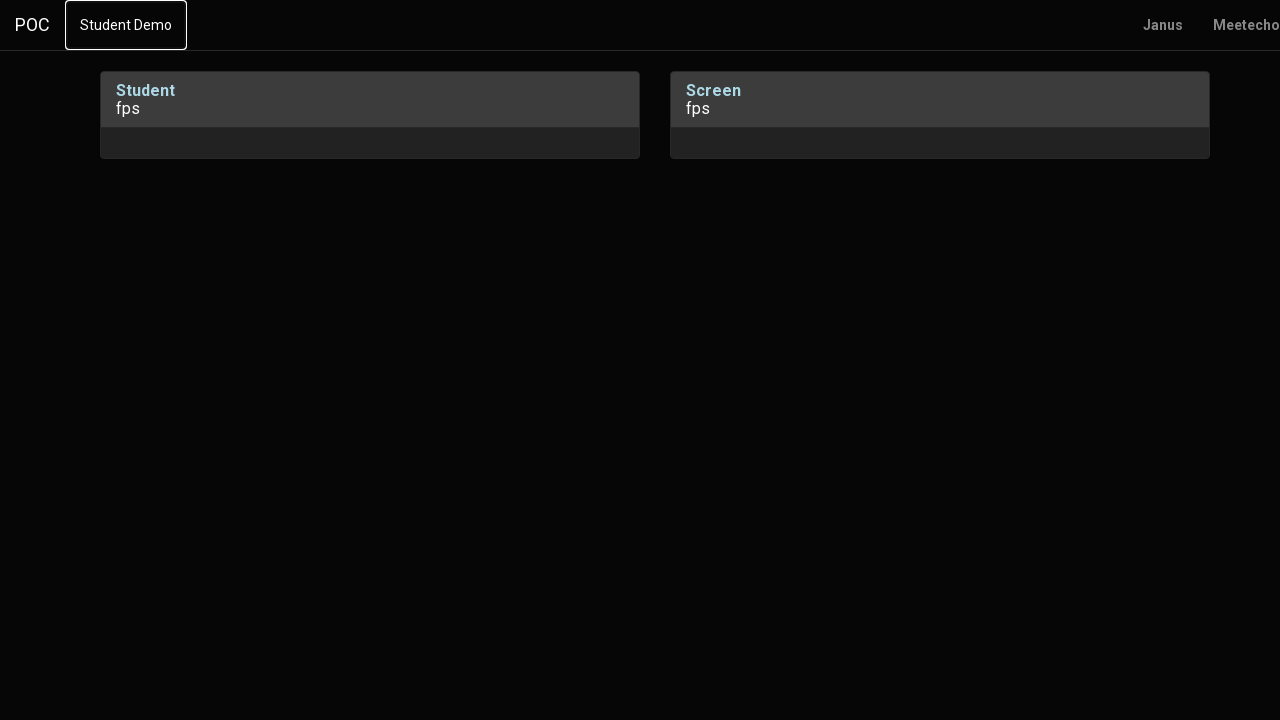

Pressed Tab again to continue navigation
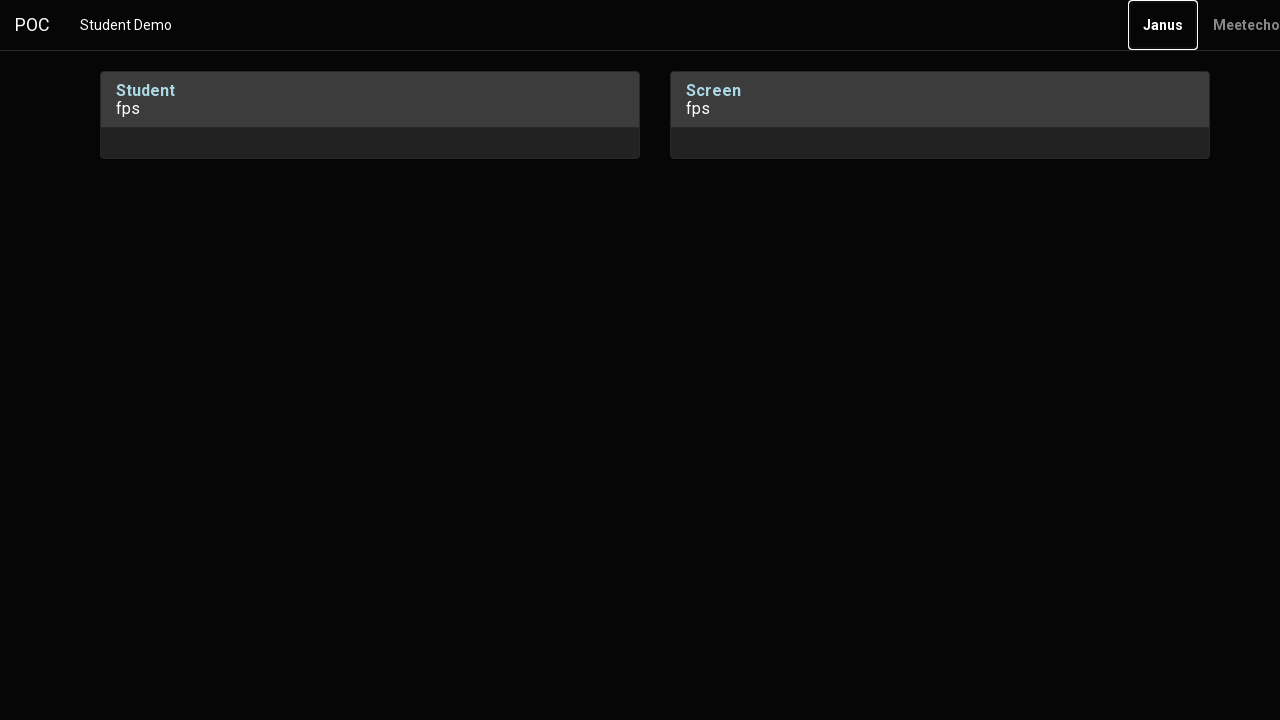

Pressed Enter to confirm final action
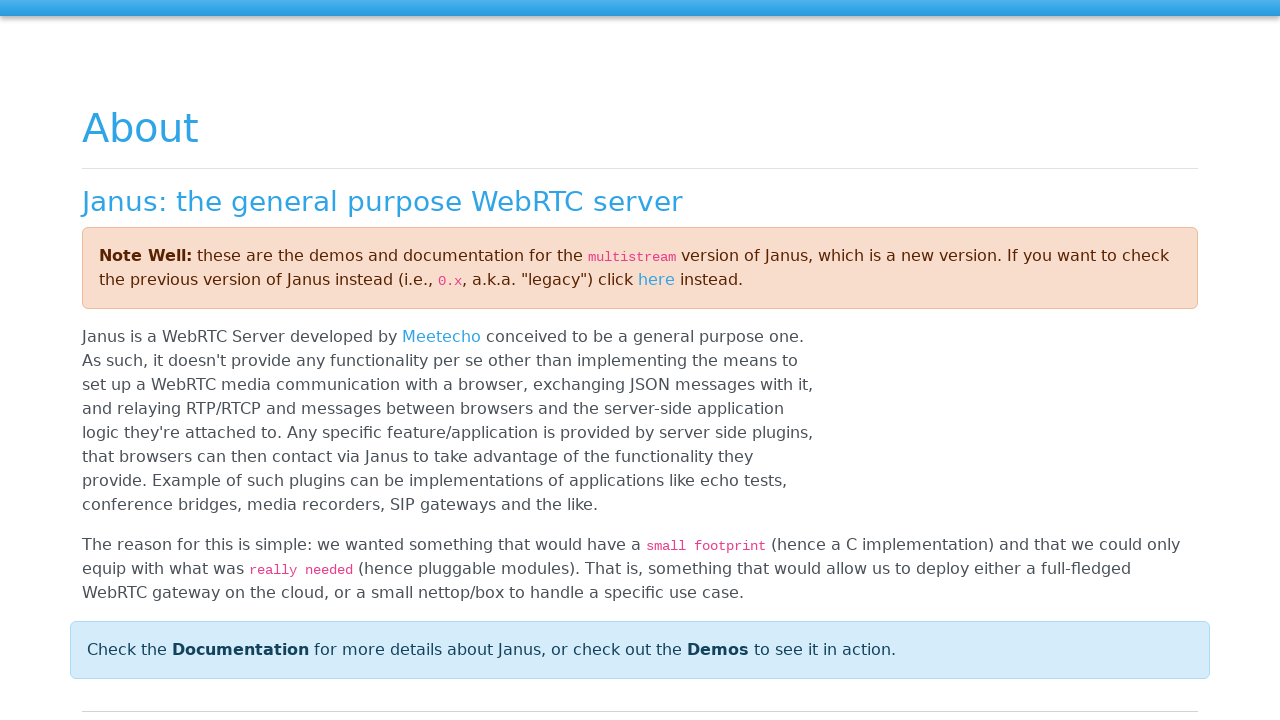

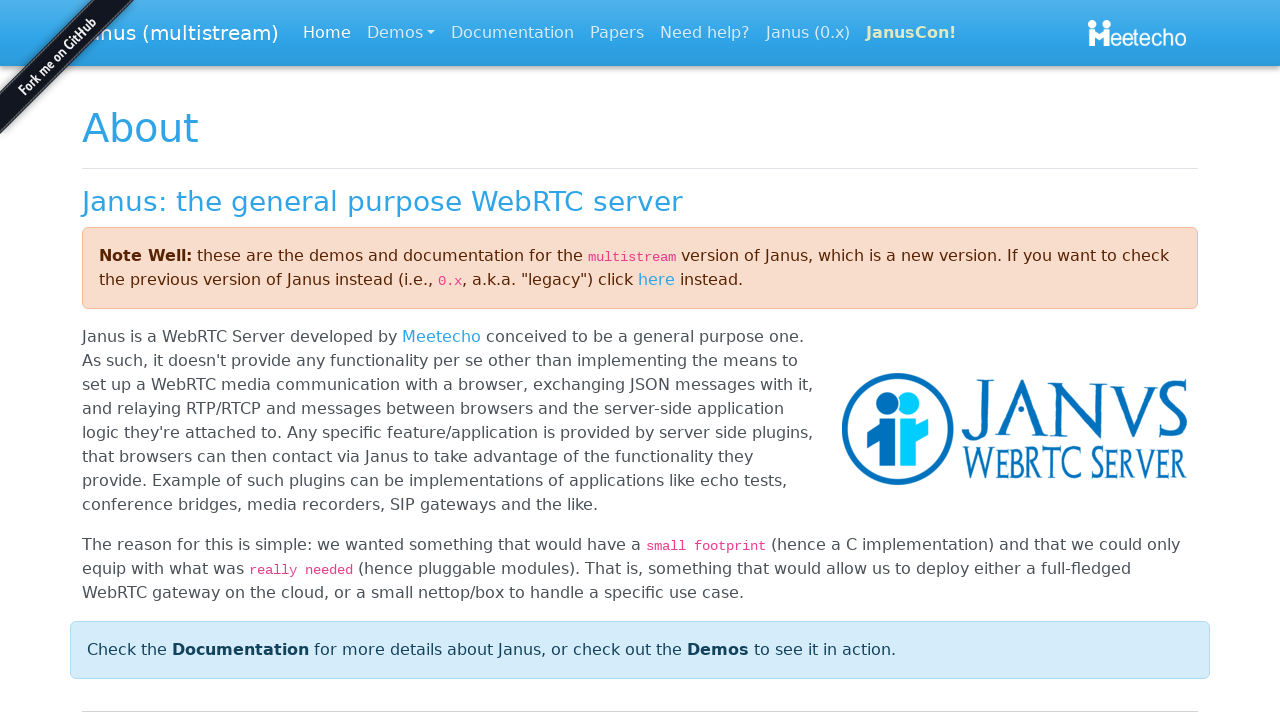